Tests removing an item from the shopping cart by adding a Samsung Galaxy S6 phone to the cart, verifying it appears, then deleting it and confirming the cart is empty.

Starting URL: https://www.demoblaze.com/index.html

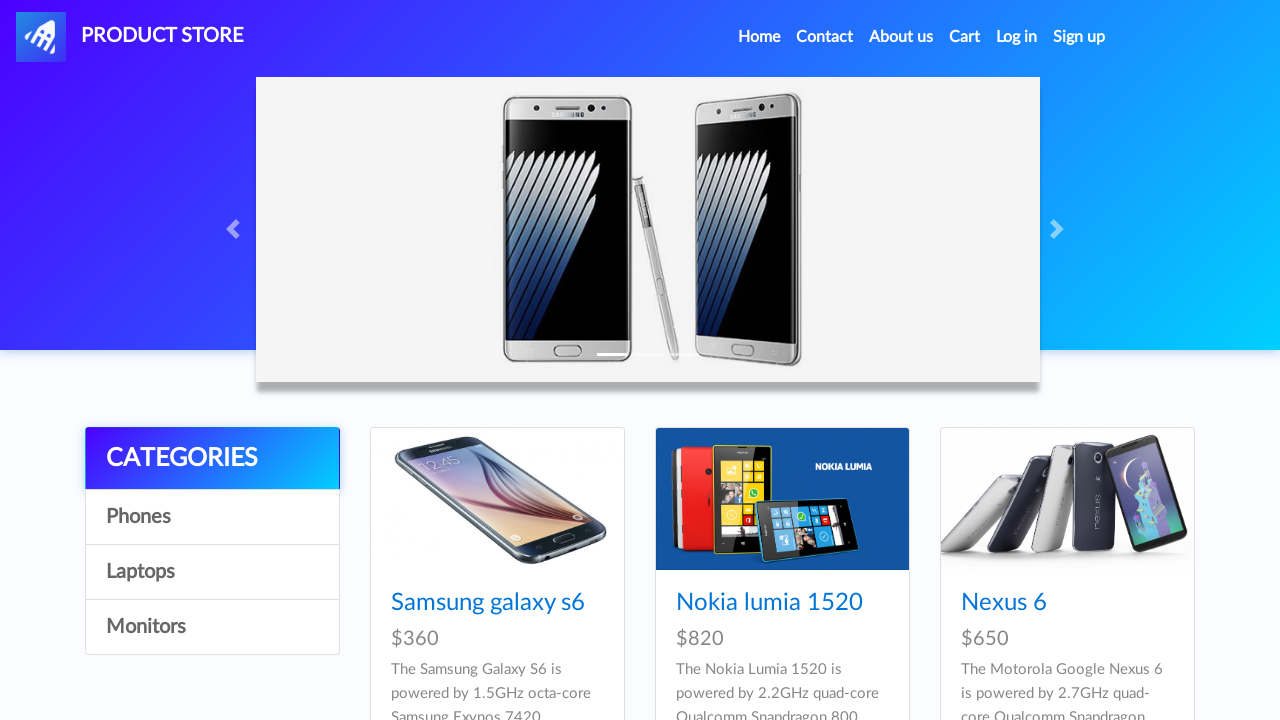

Clicked on Phones category at (212, 517) on //a[@onclick="byCat('phone')"]
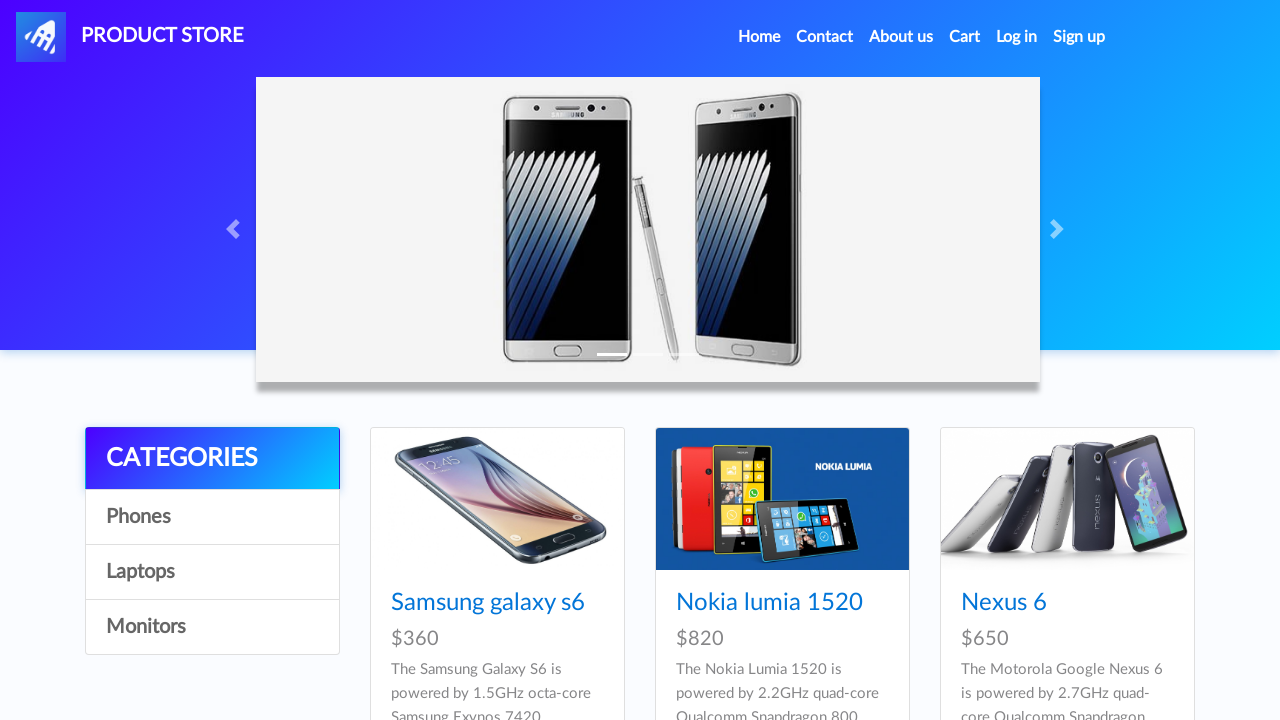

Clicked on Samsung Galaxy S6 product at (497, 499) on //a[@href="prod.html?idp_=1"]
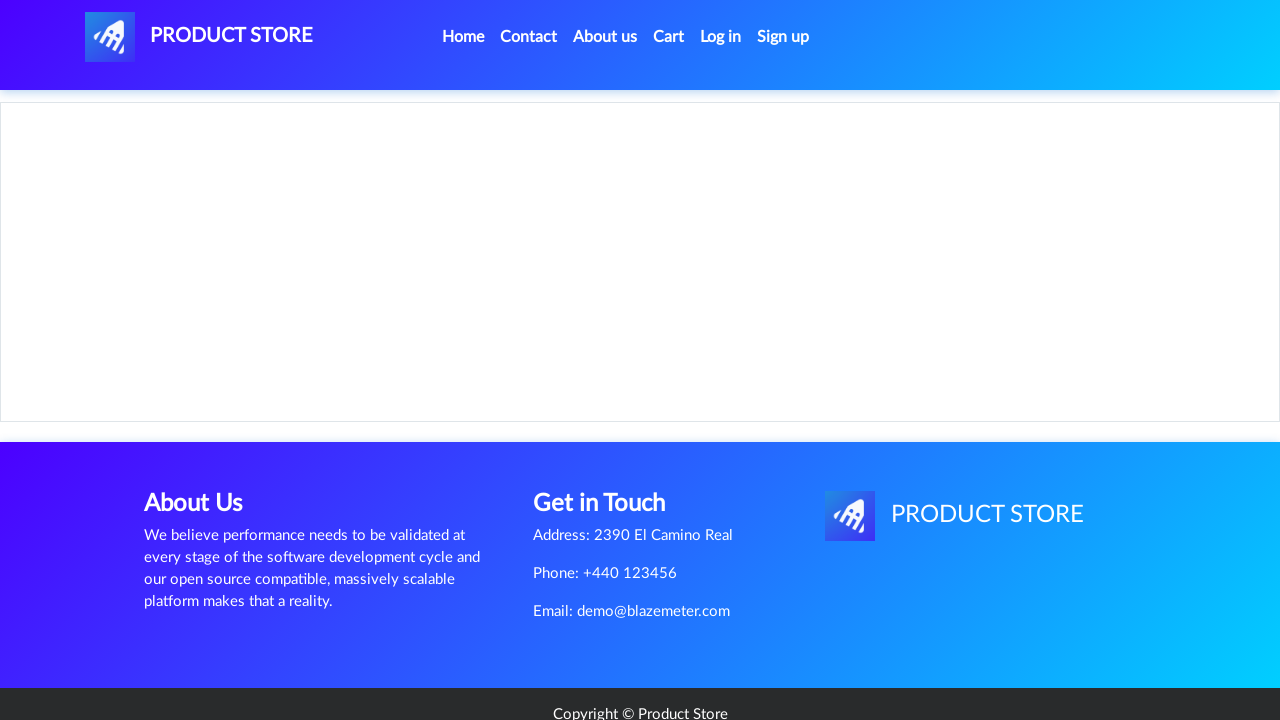

Add to Cart button became visible
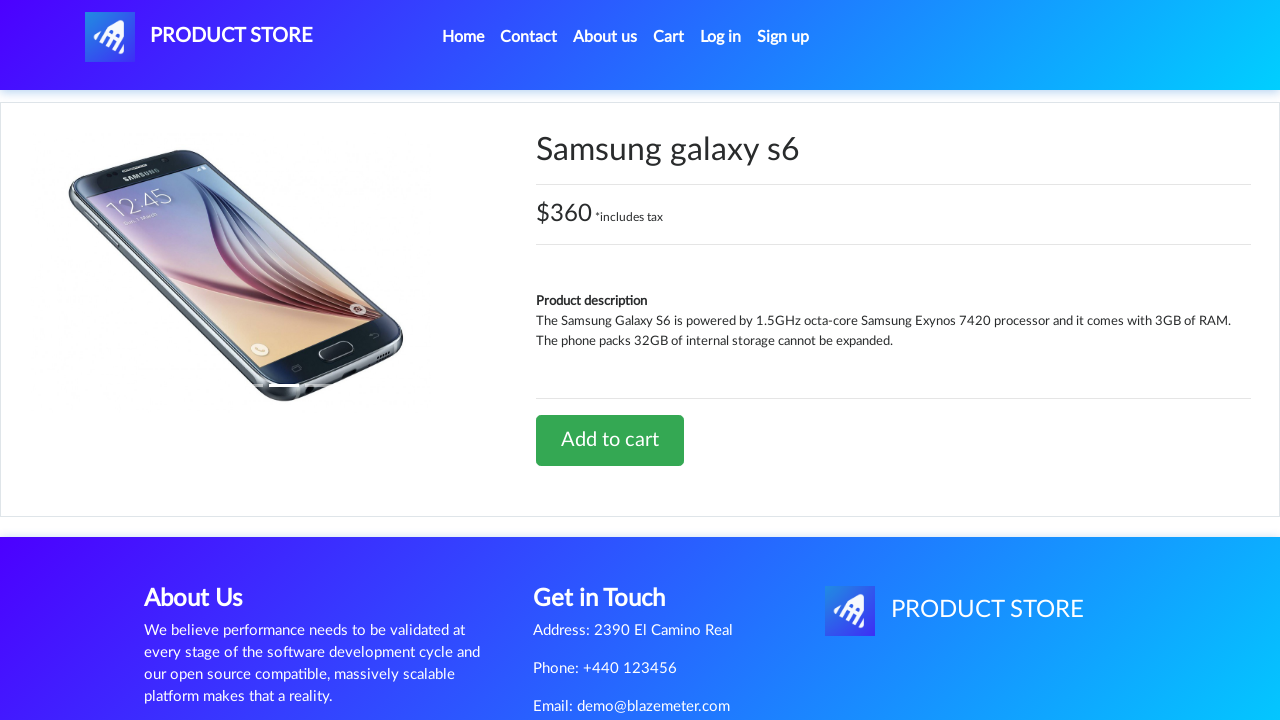

Clicked Add to Cart button at (610, 440) on //a[@onclick="addToCart(1)"]
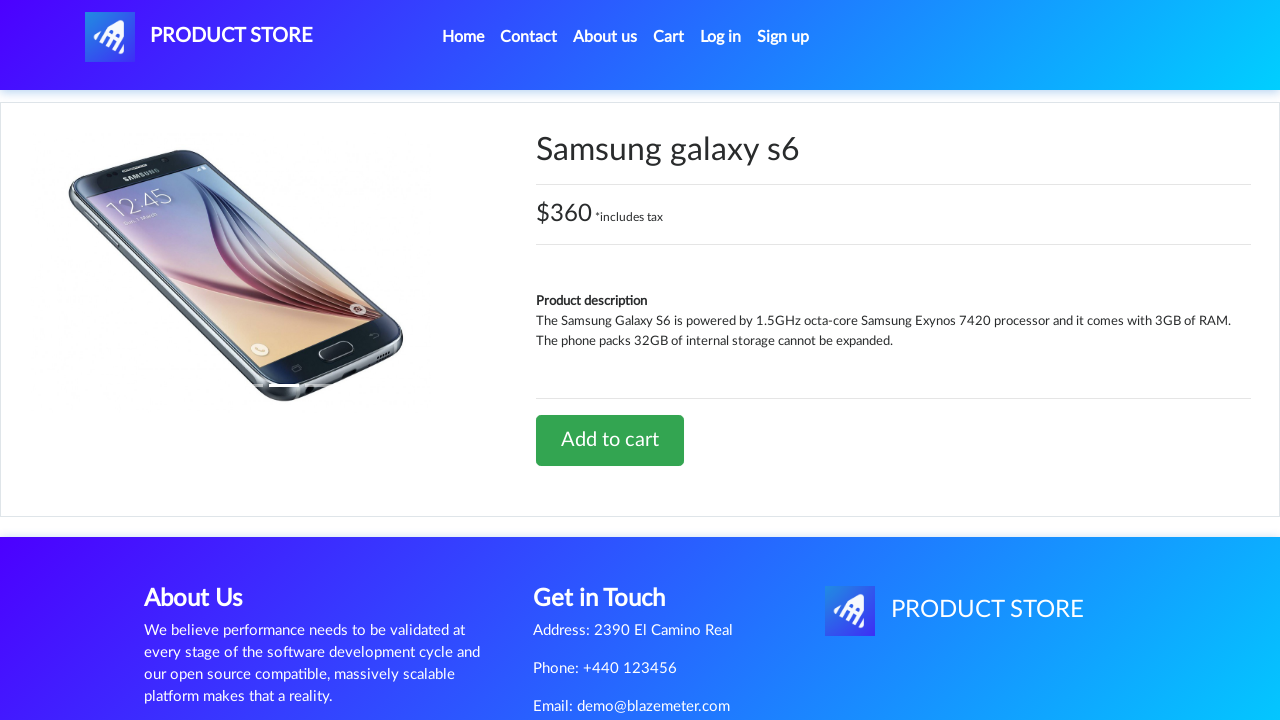

Alert dialog accepted and processed
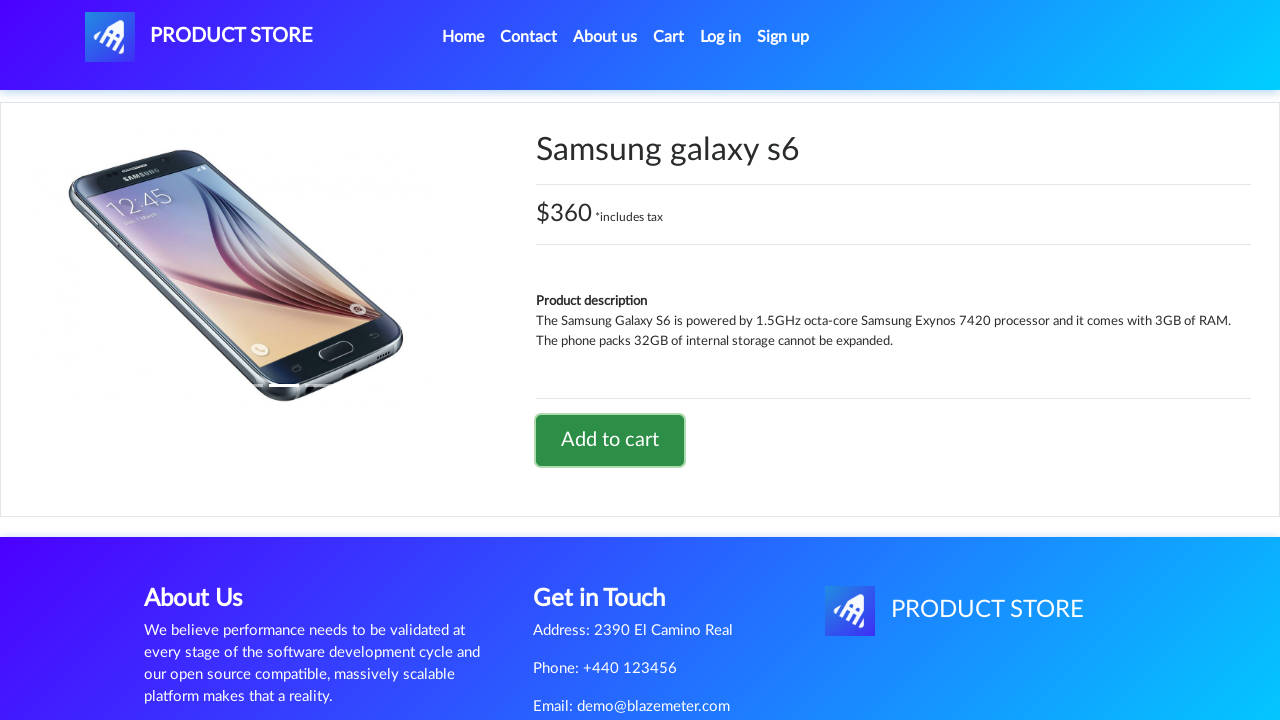

Clicked on Cart link at (669, 37) on #cartur
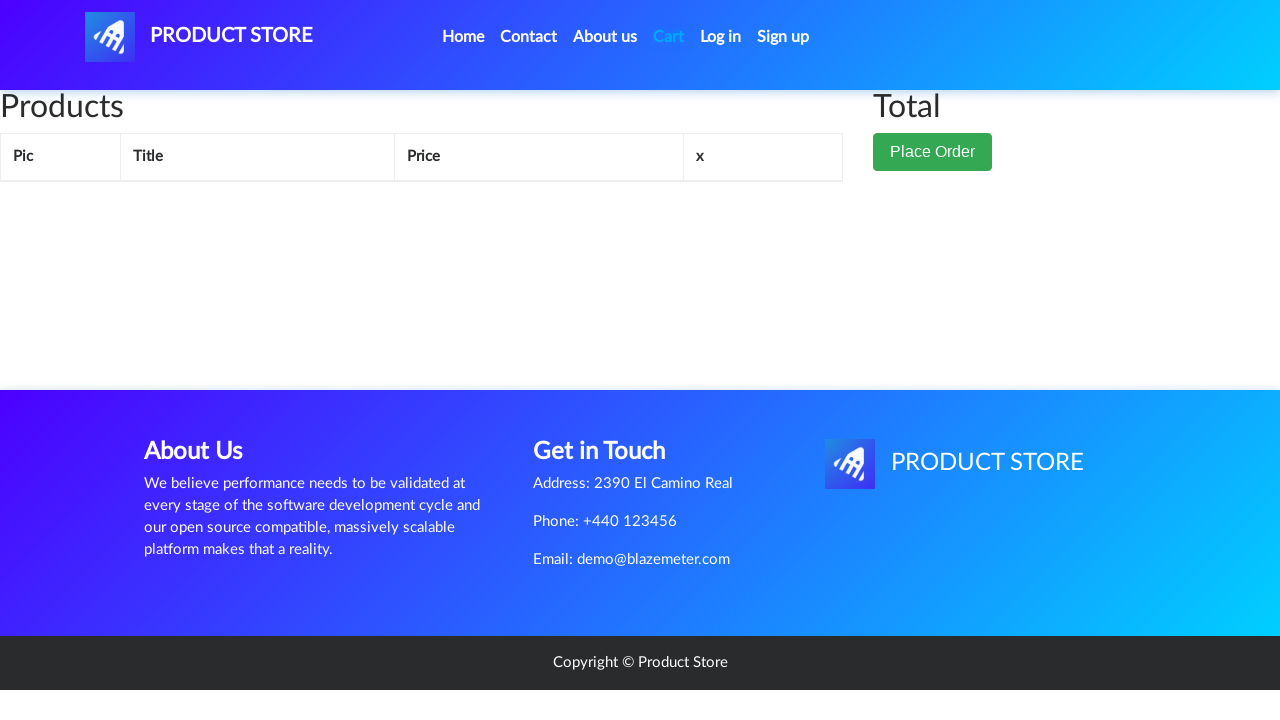

Cart loaded and item row appeared
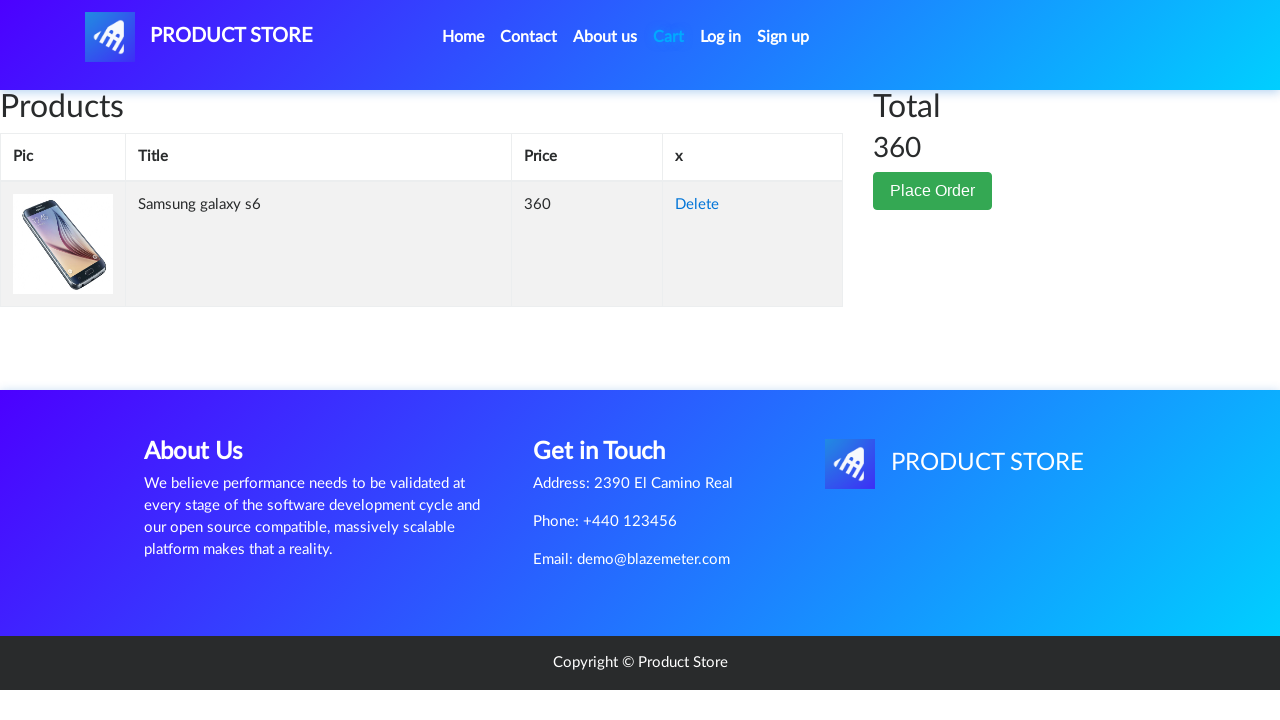

Retrieved cart item name: Samsung Galaxy S6
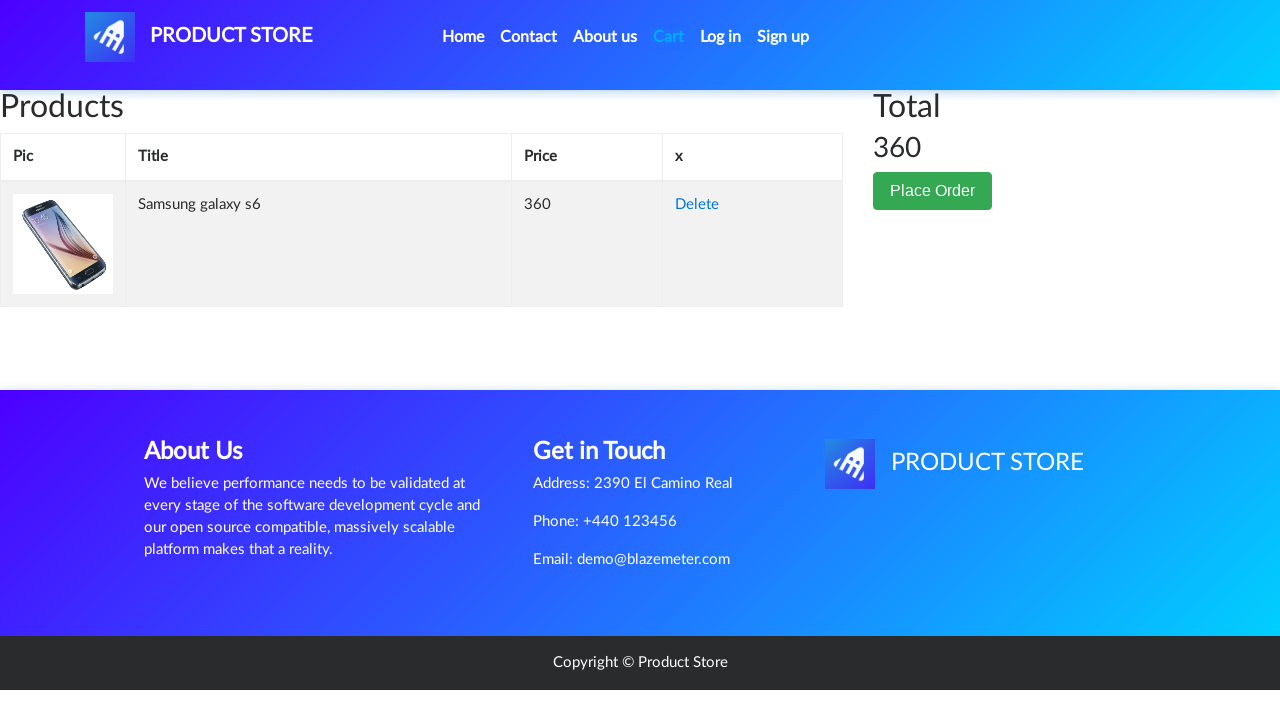

Verified Samsung Galaxy S6 is in cart
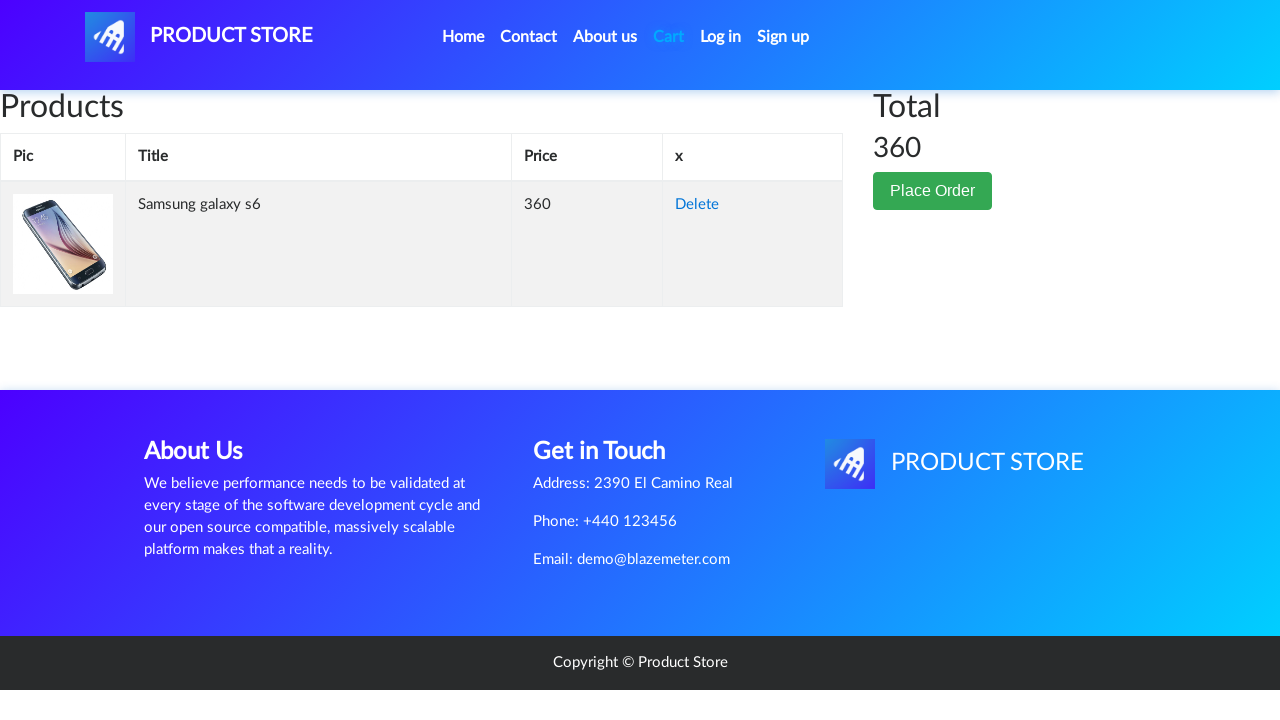

Clicked delete button to remove item from cart at (697, 205) on xpath=//a[contains(@onclick,'deleteItem')]
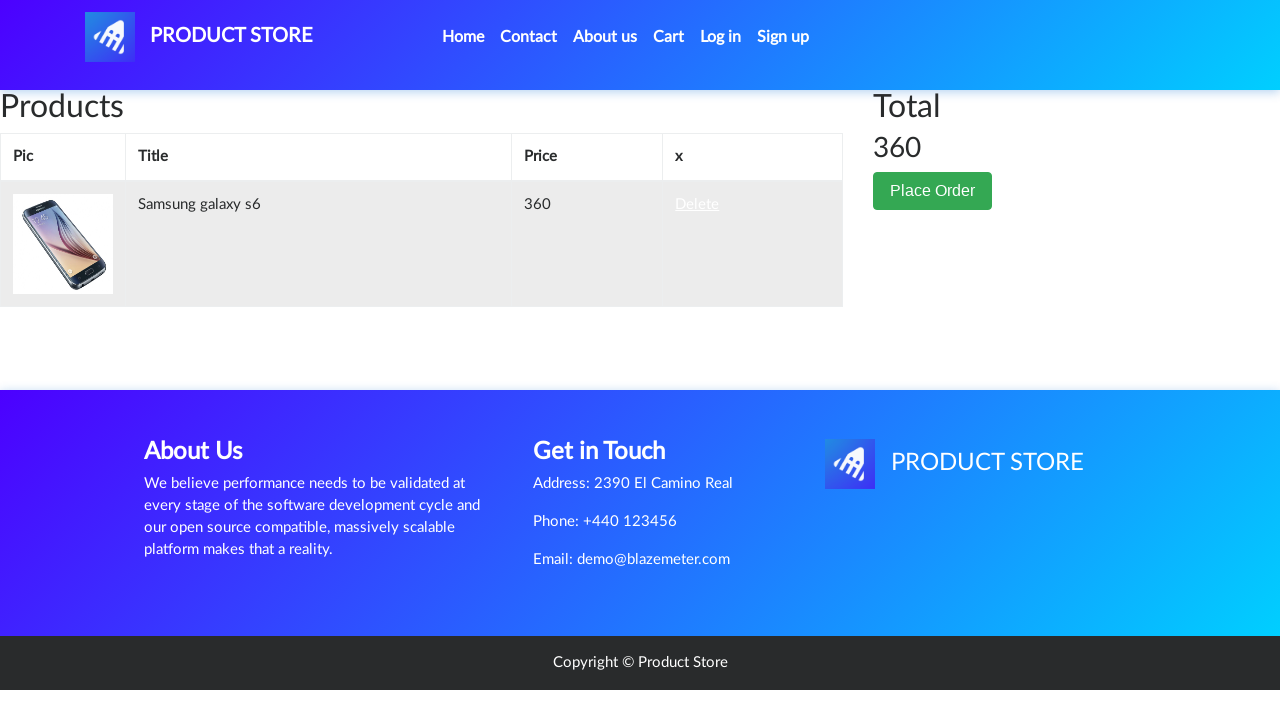

Waited for cart update after deletion
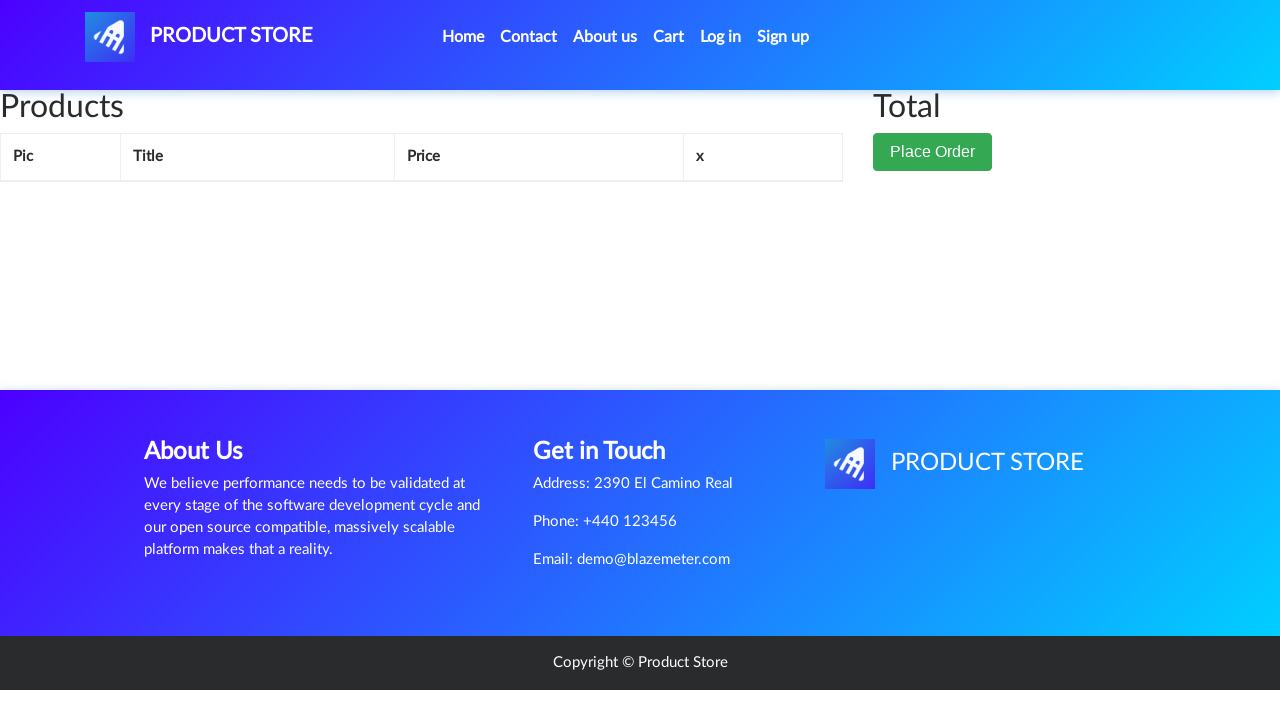

Verified cart is now empty - item row is hidden
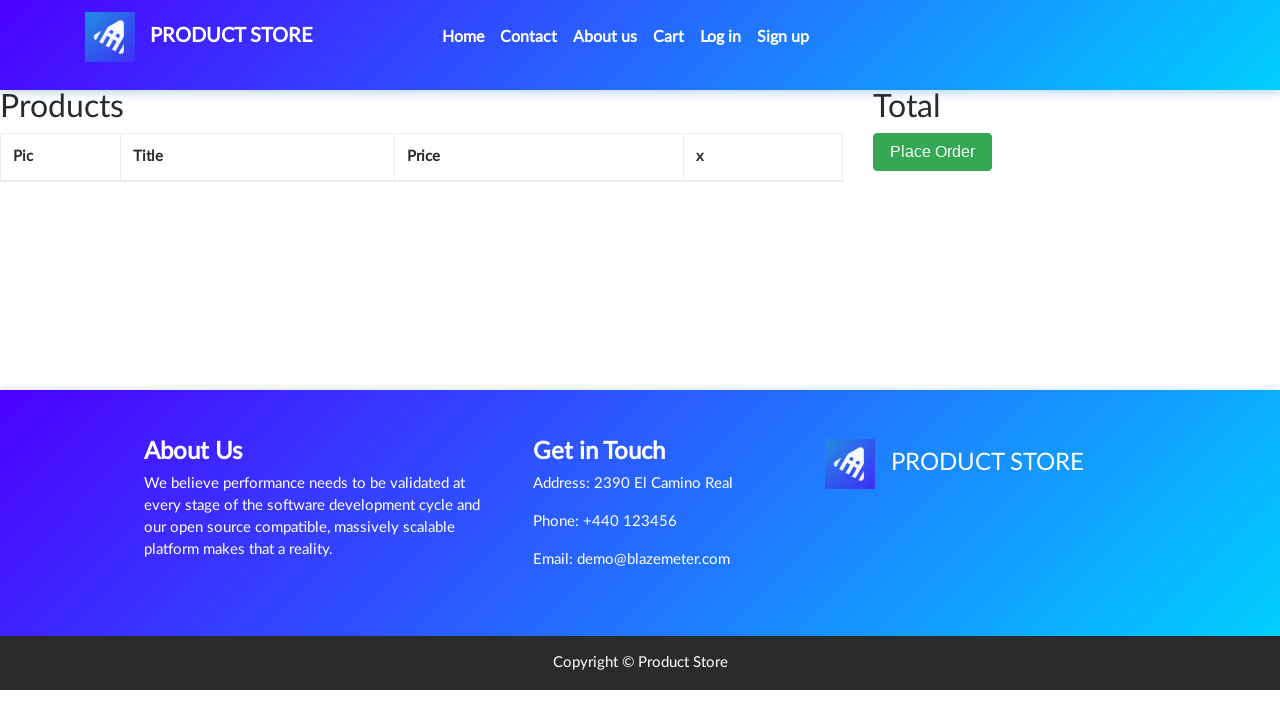

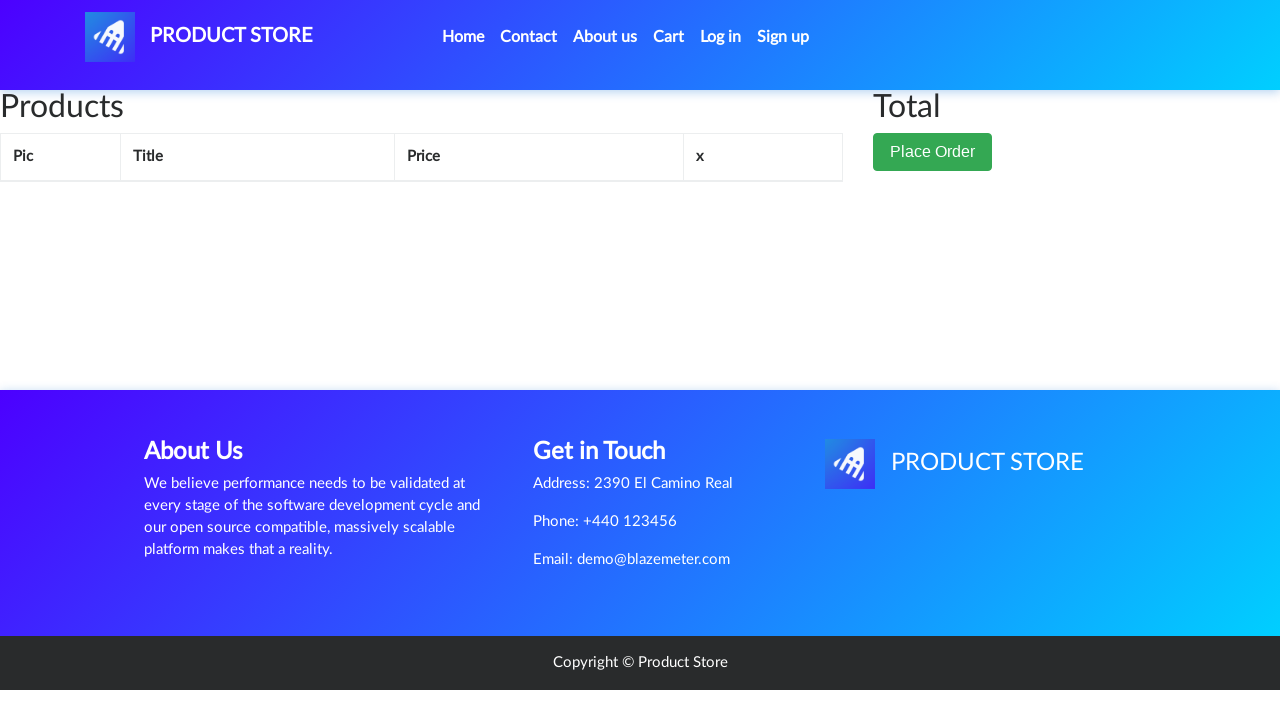